Navigates to a marketplace web application and waits for the page to load

Starting URL: https://market-place-next-mu.vercel.app/

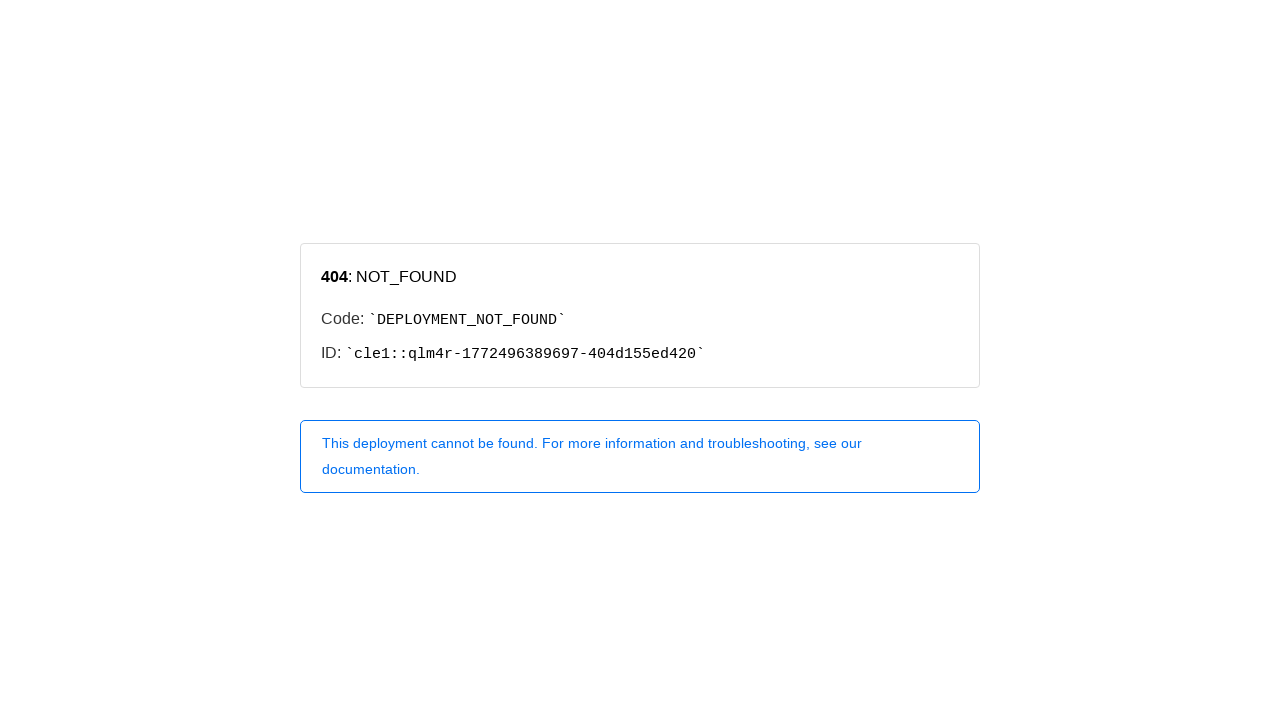

Set default timeout to 30 seconds
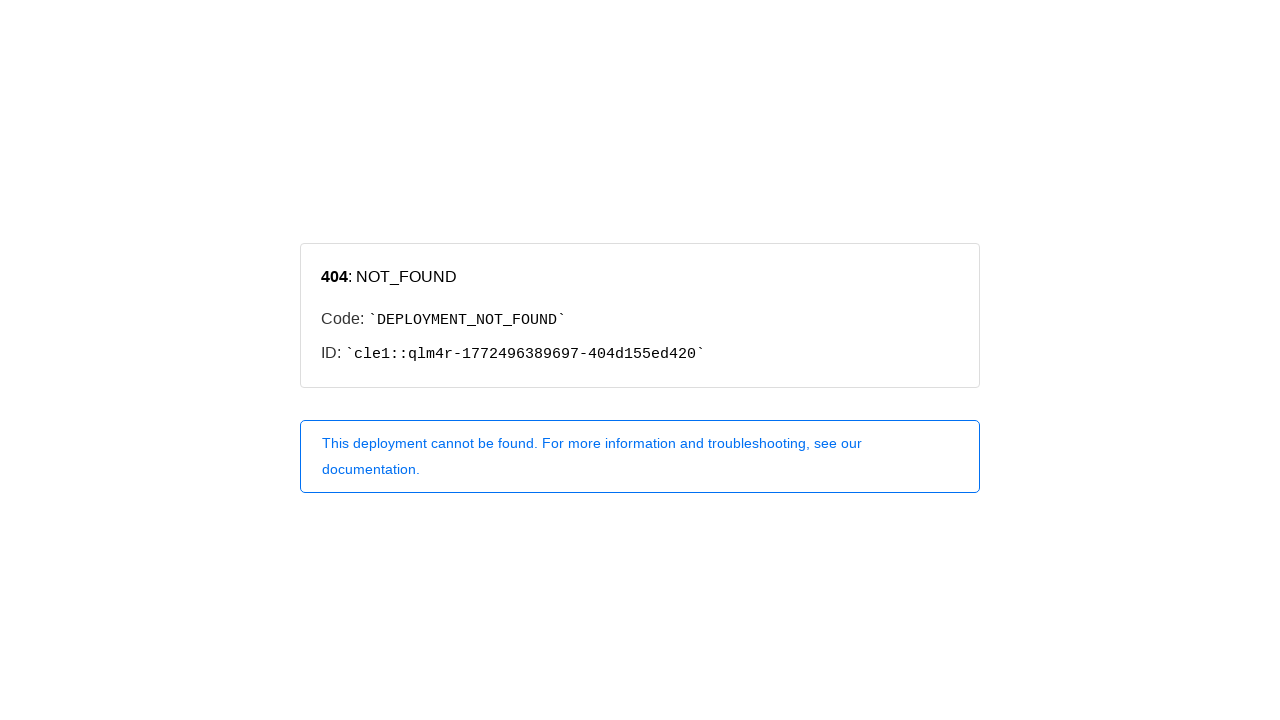

Set viewport size to 1000x600
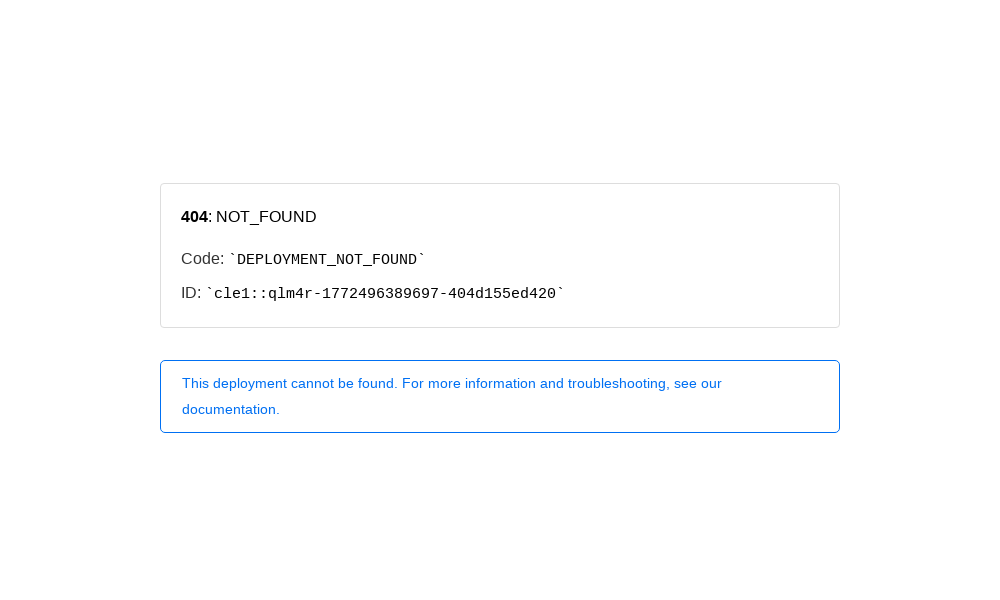

Waited for page to load with networkidle state
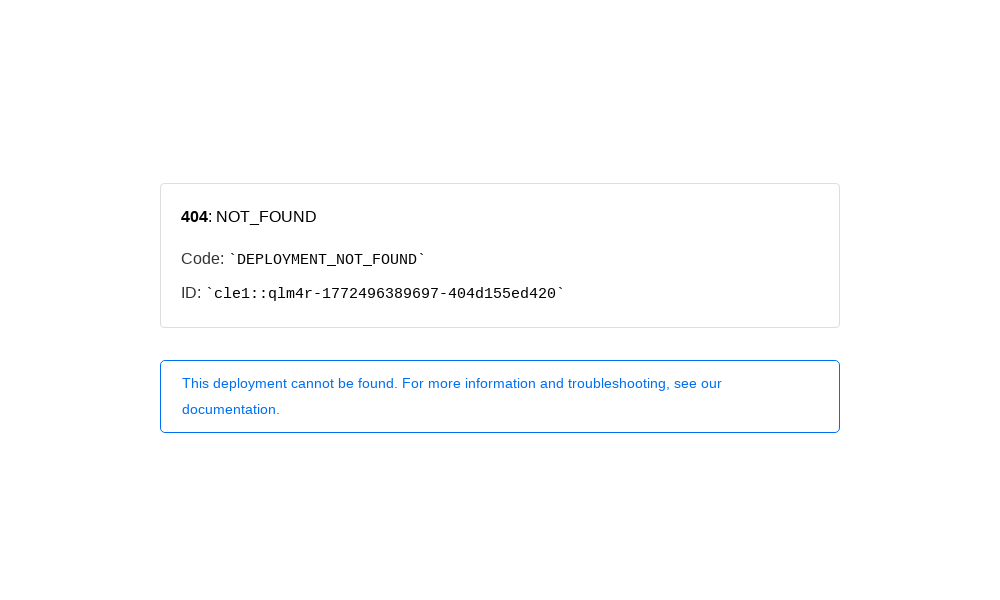

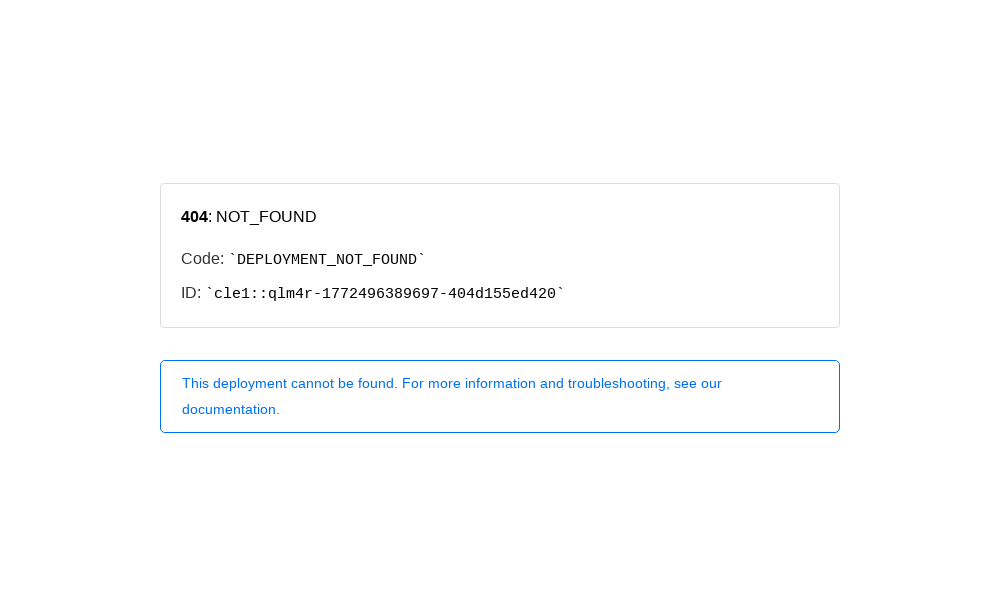